Tests opening a new tab and switching between tabs based on page title

Starting URL: https://demoqa.com/browser-windows

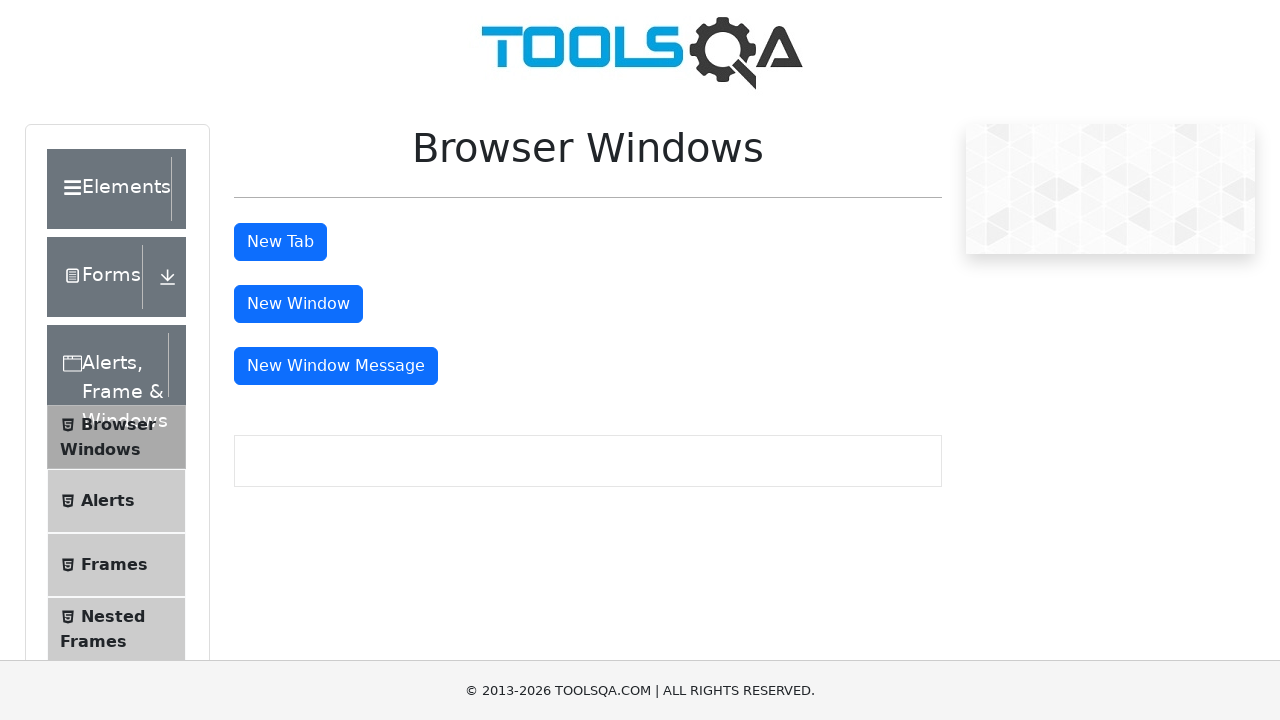

Clicked new tab button to open a new tab at (280, 242) on #tabButton
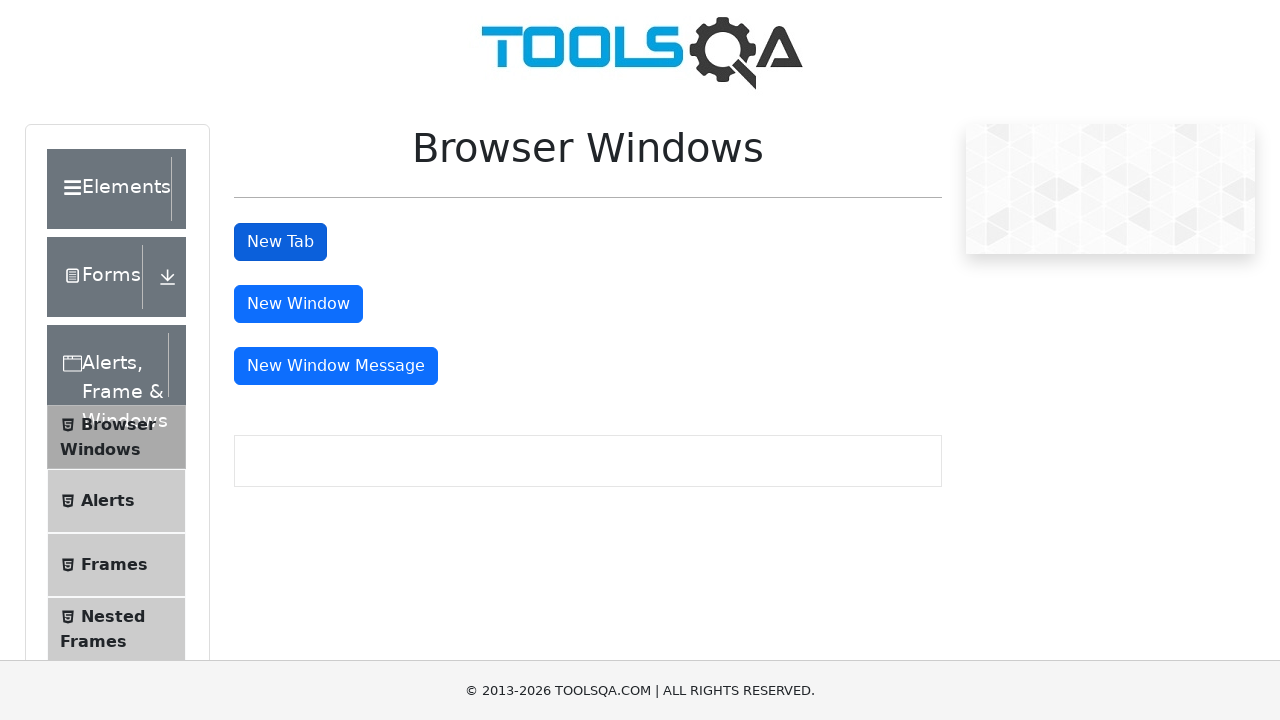

Retrieved all open pages from browser context
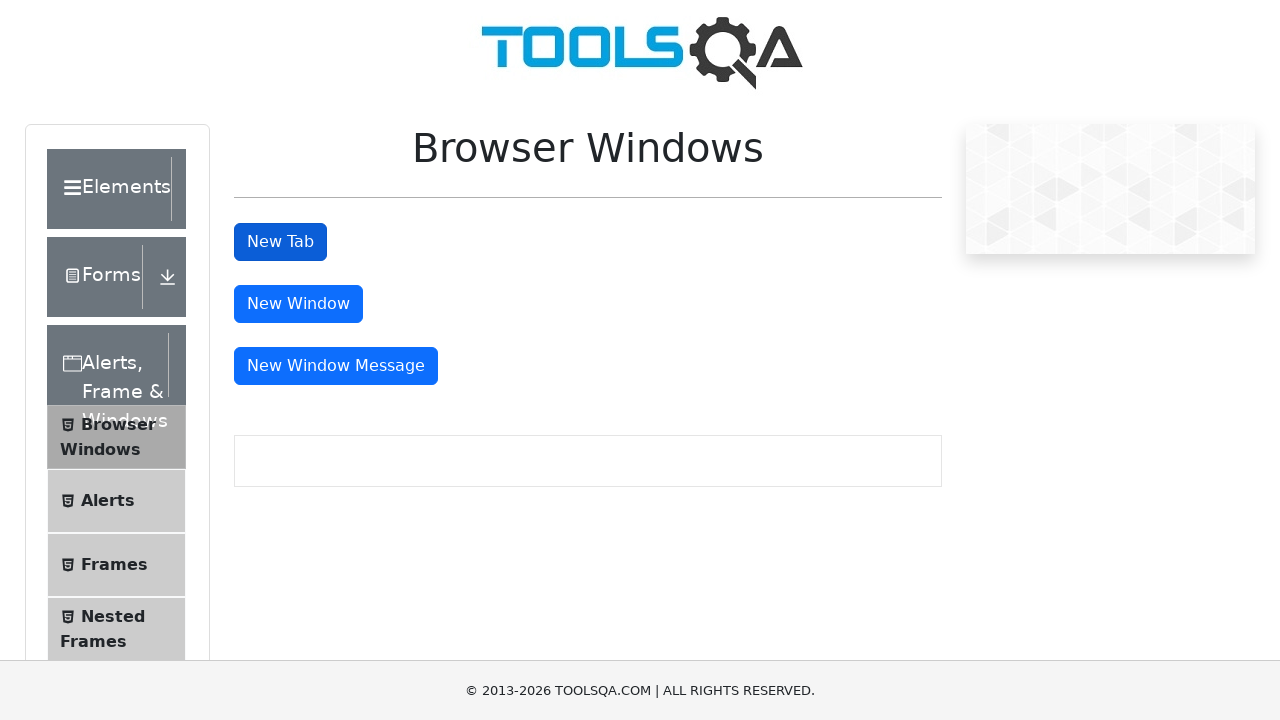

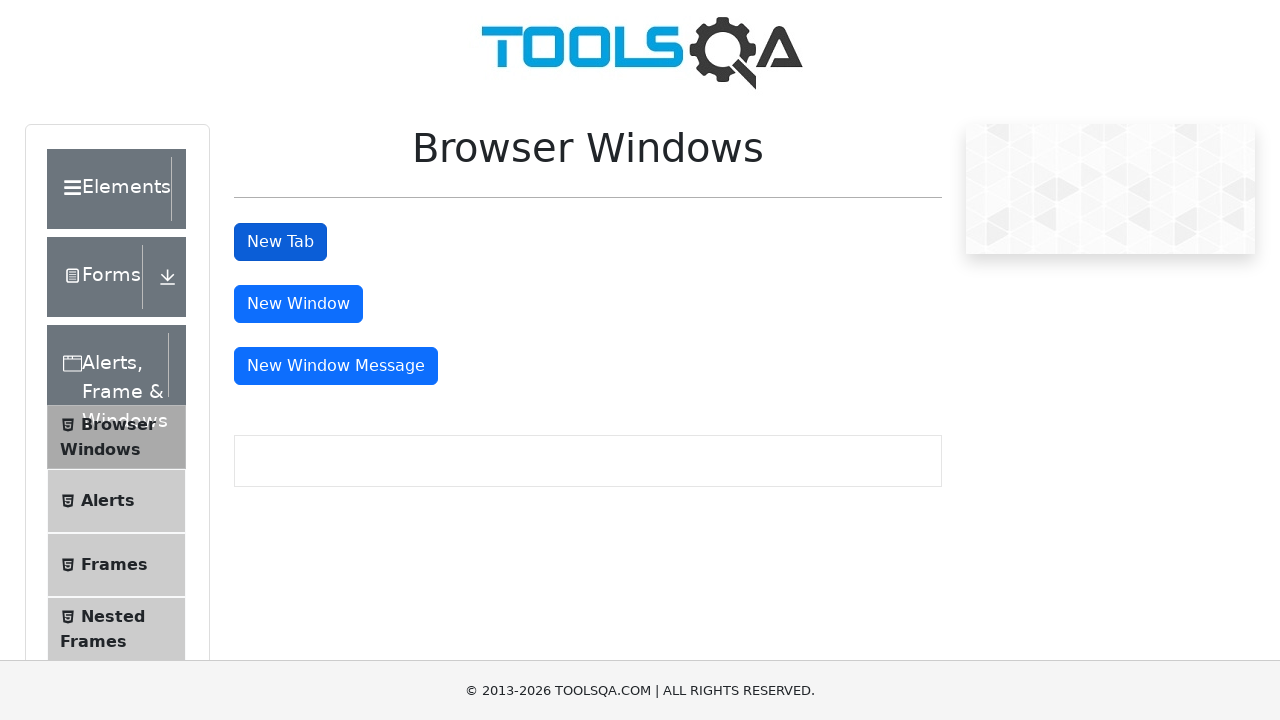